Tests handling of stale element reference by typing in a text box, navigating away via a link, navigating back, and then clearing the text box after re-locating the element

Starting URL: https://omayo.blogspot.com/

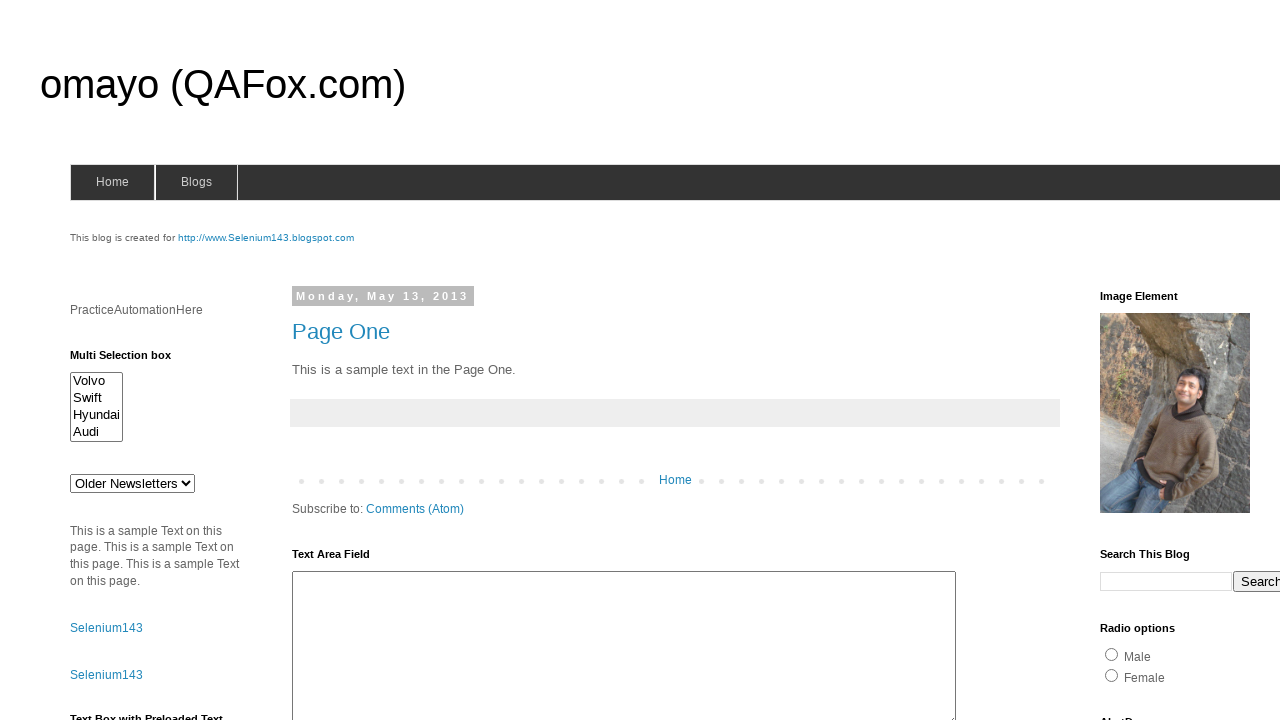

Filled text box #ta1 with 'Abhishek' on #ta1
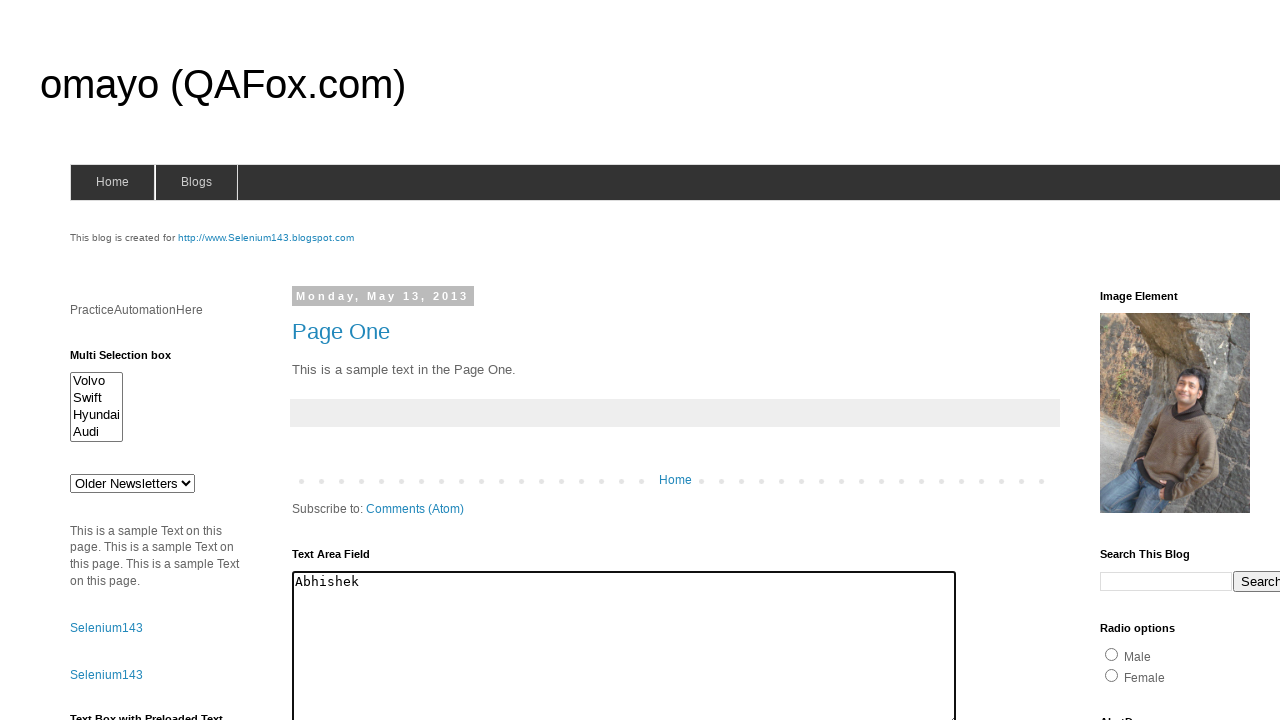

Clicked on 'onlytestingblog' link to navigate away at (1156, 361) on text=onlytestingblog
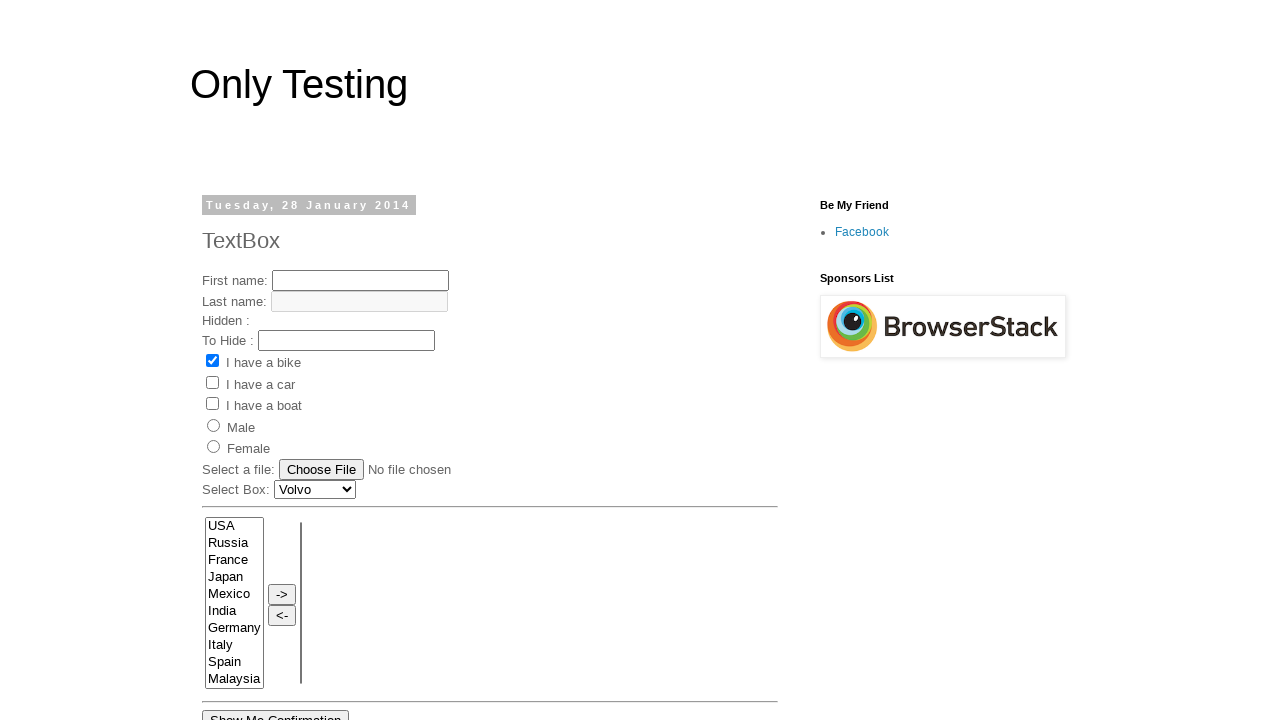

Navigated back to the original page
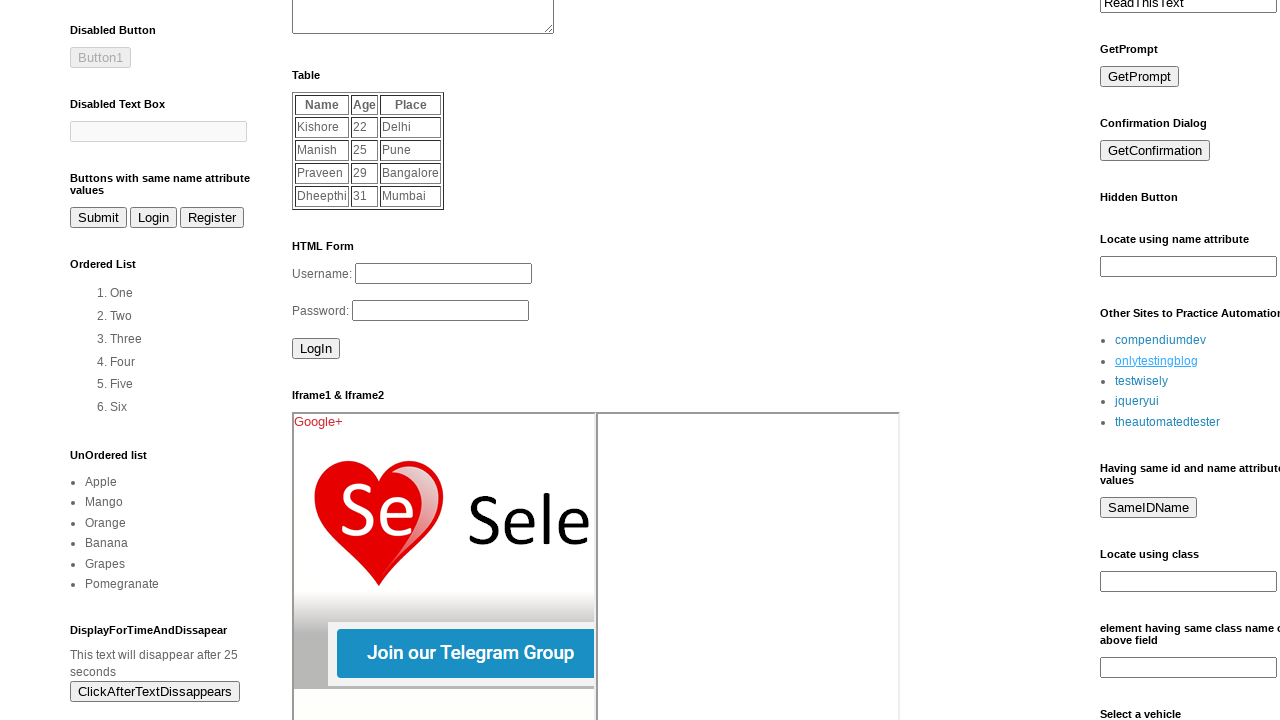

Waited for text box #ta1 to be available after navigation
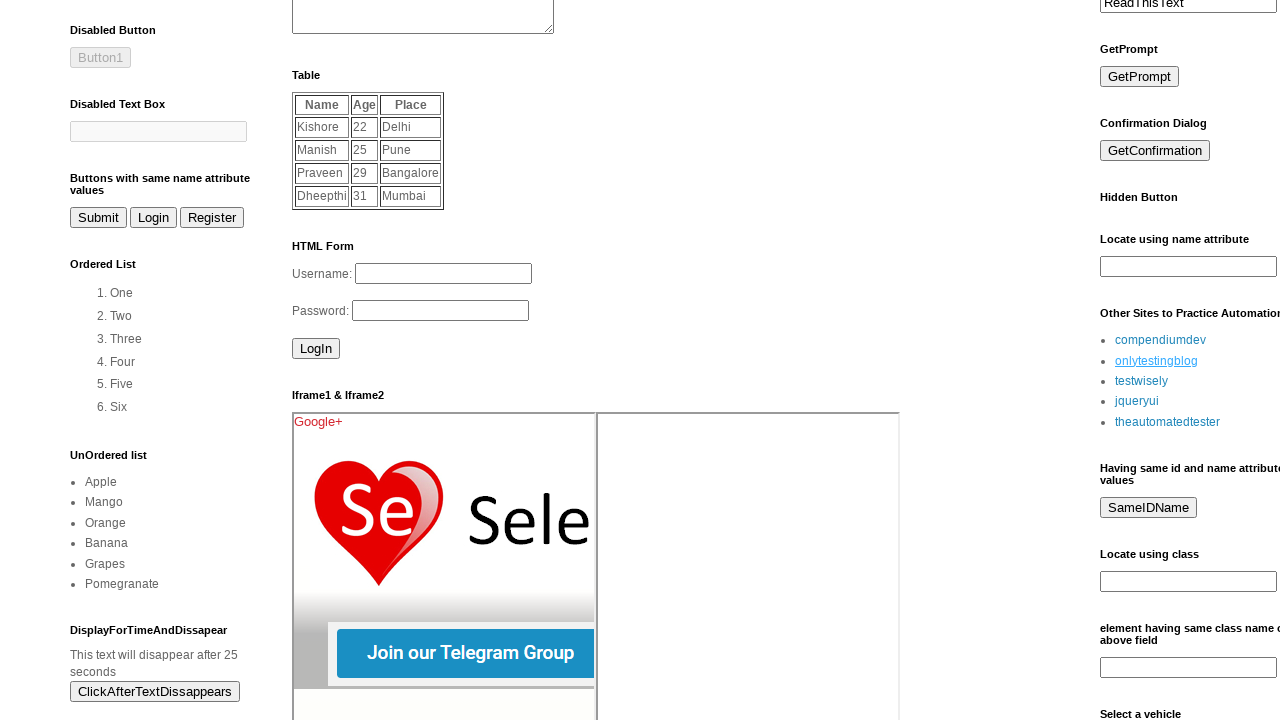

Cleared text box #ta1 after re-locating the element on #ta1
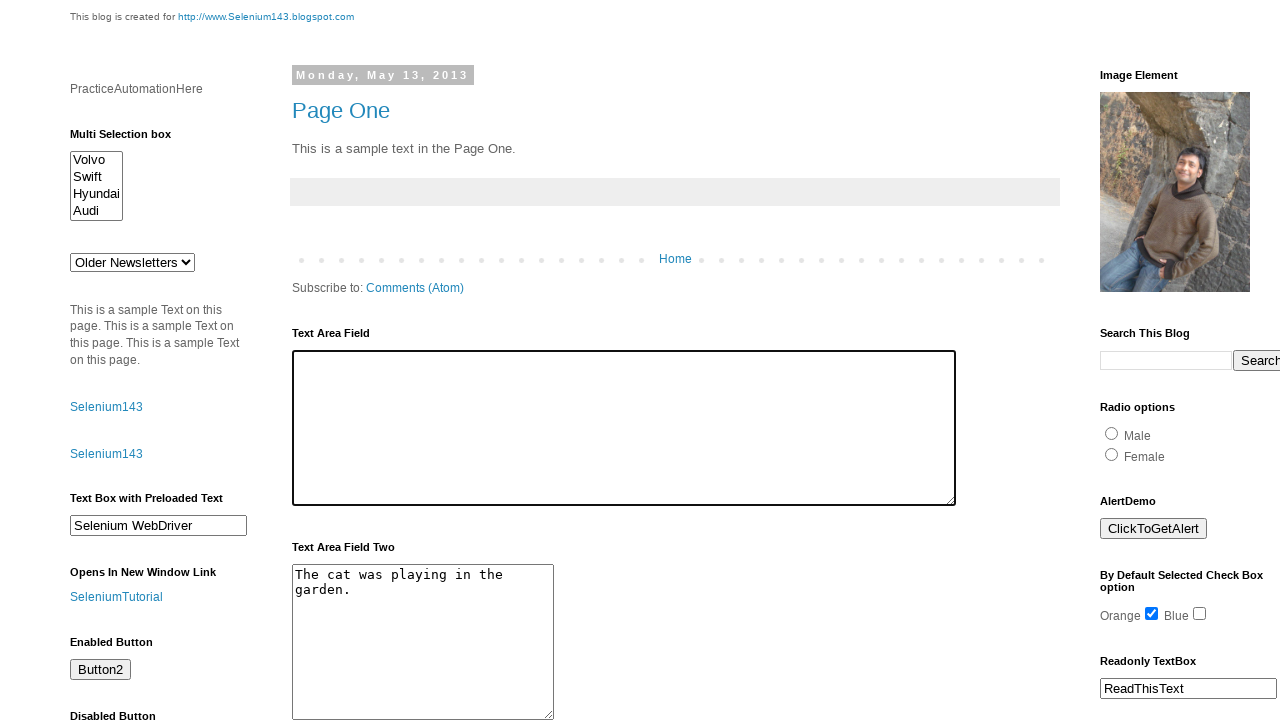

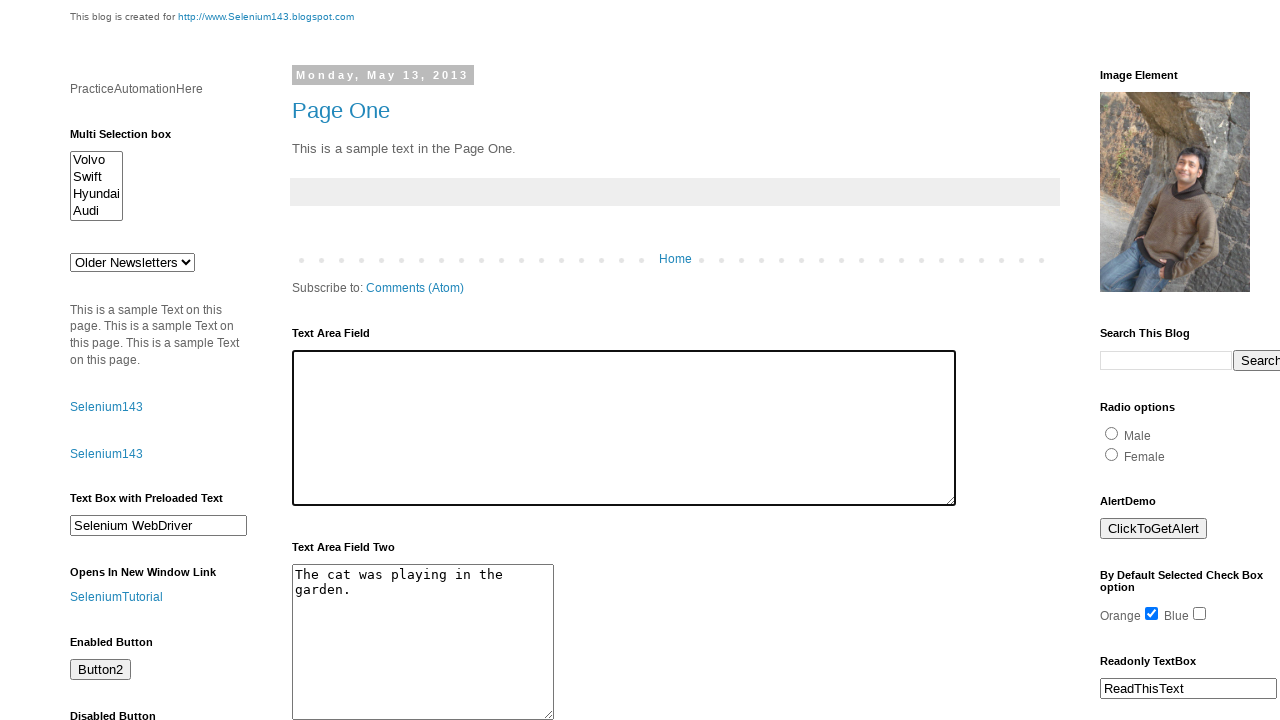